Tests multi-select dropdown functionality by scrolling to the Automation Tools section and selecting multiple options (QTP and Selenium) from a dropdown

Starting URL: https://skpatro.github.io/demo/signup/

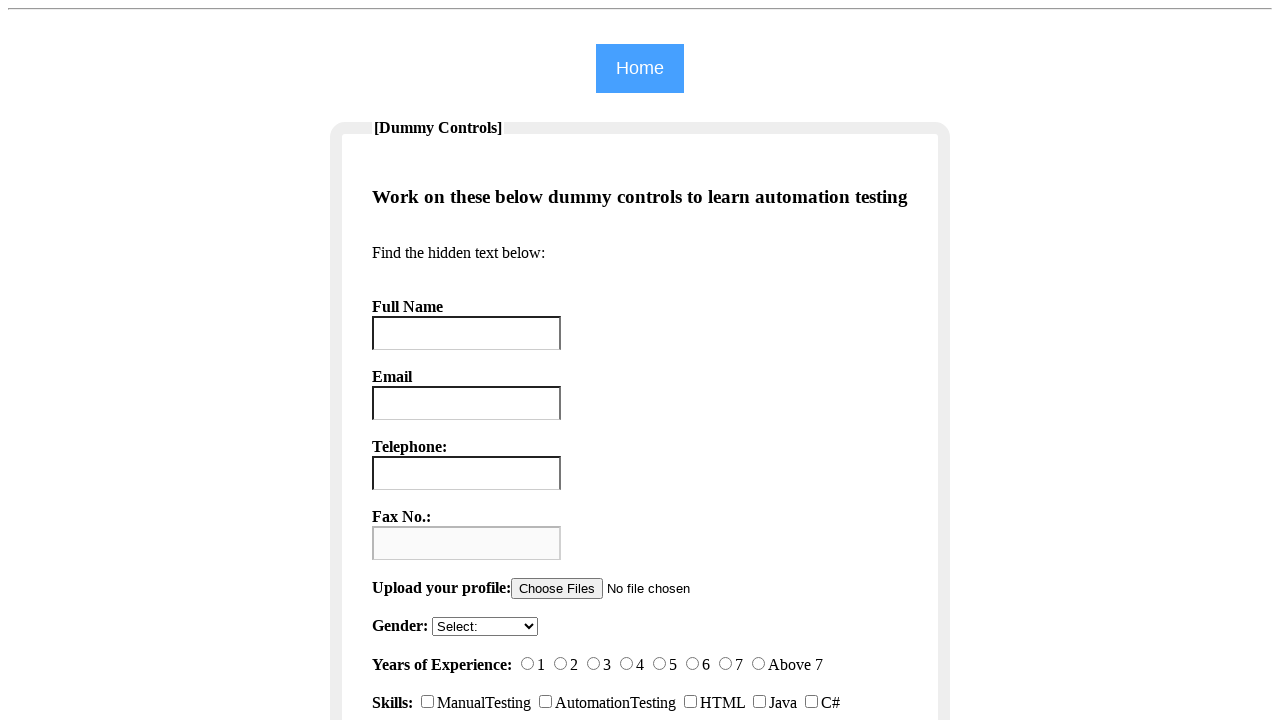

Scrolled to Automation Tools section
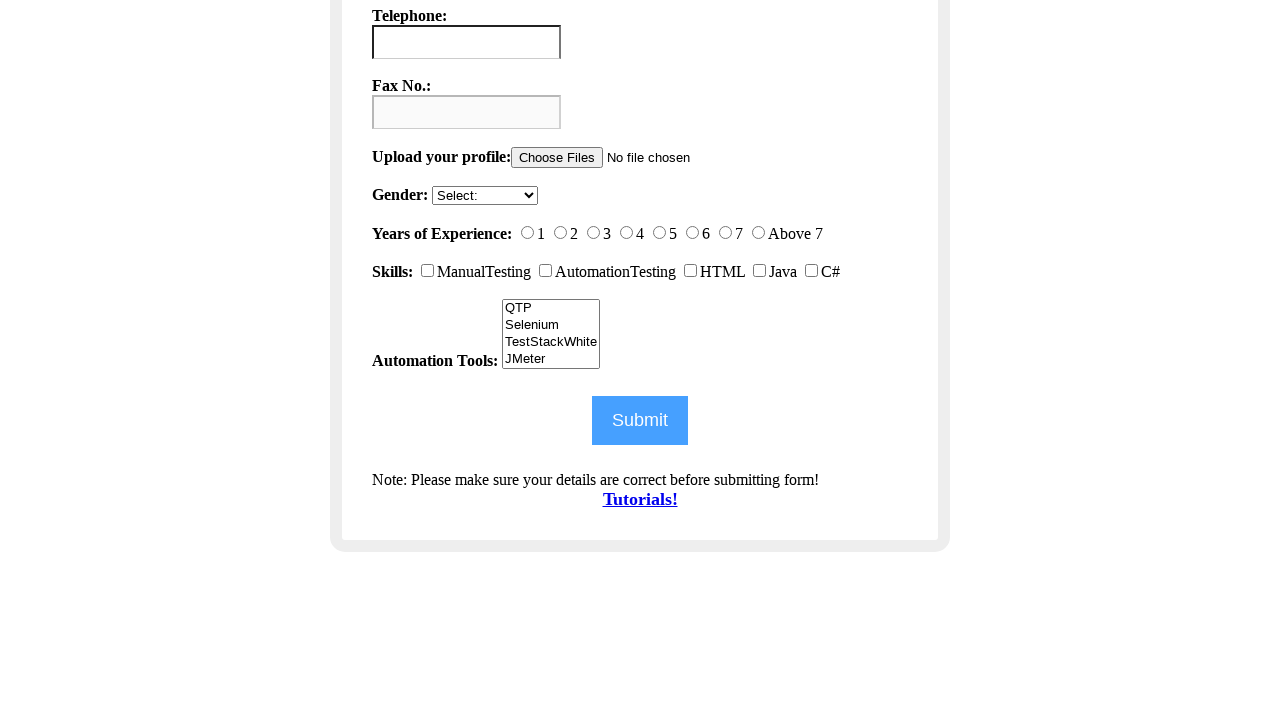

Selected QTP and Selenium from the tools dropdown on #tools
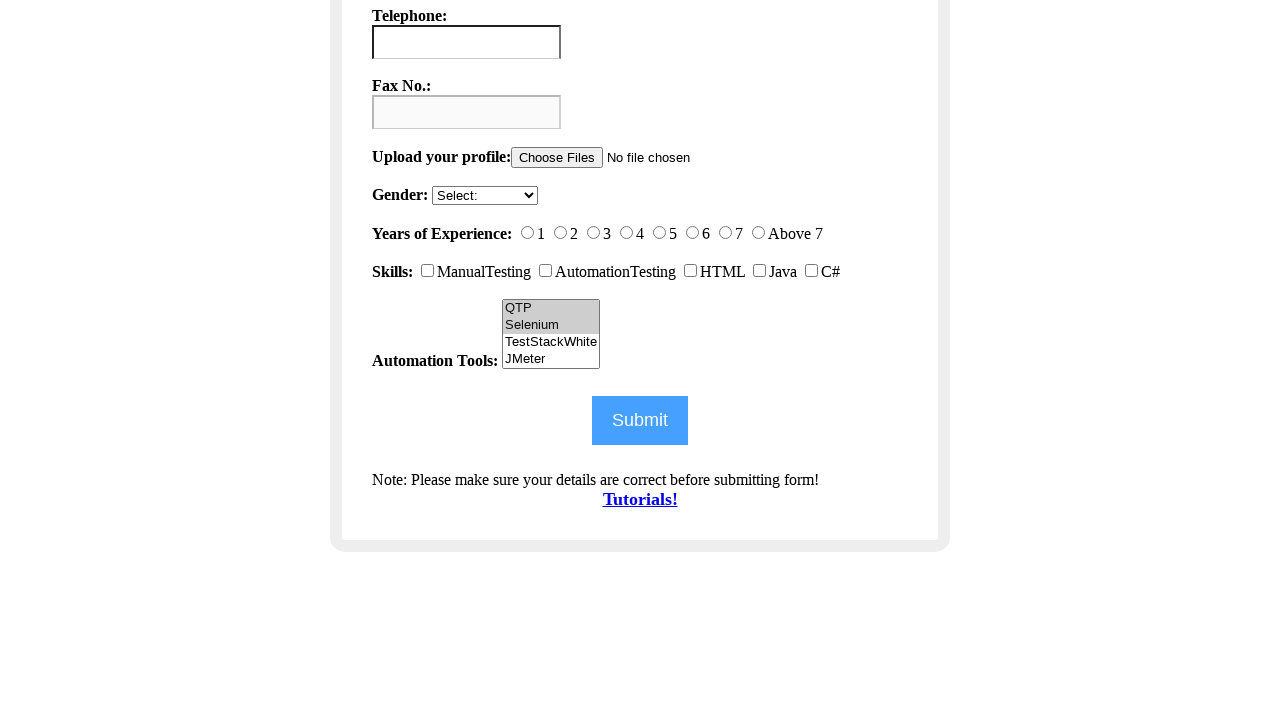

Retrieved selected values from tools dropdown
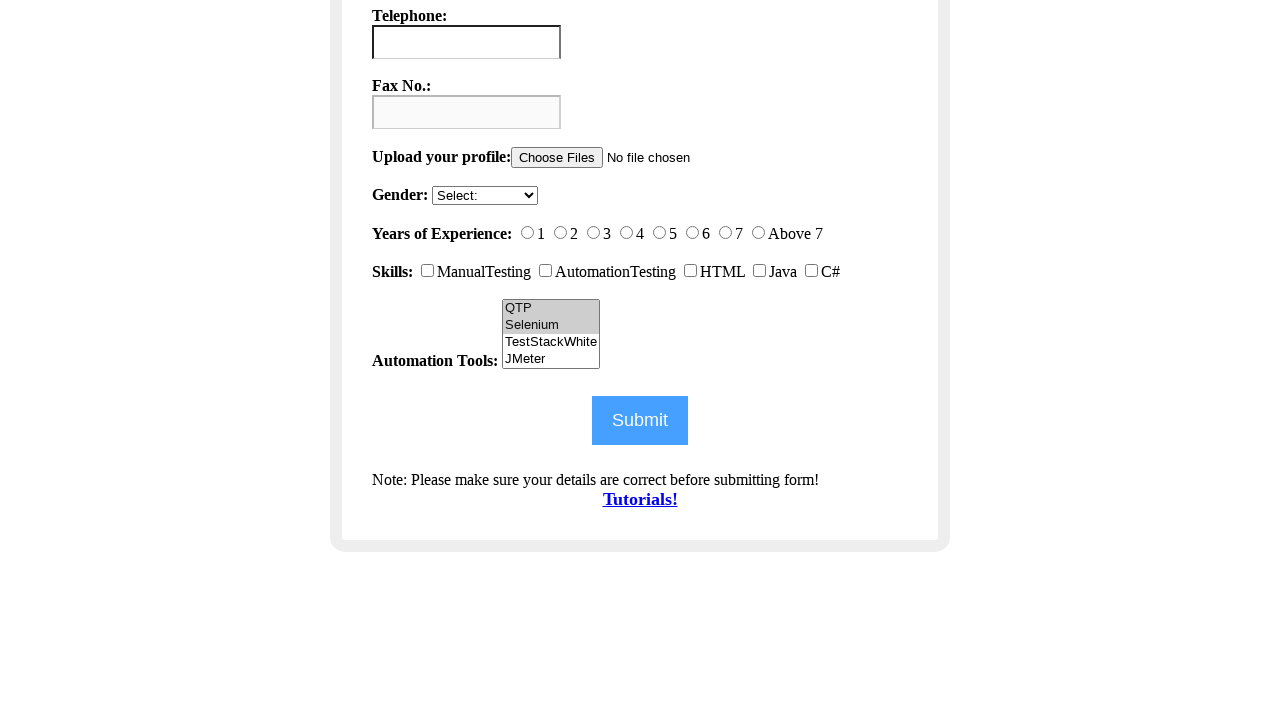

Verified that QTP and Selenium are correctly selected
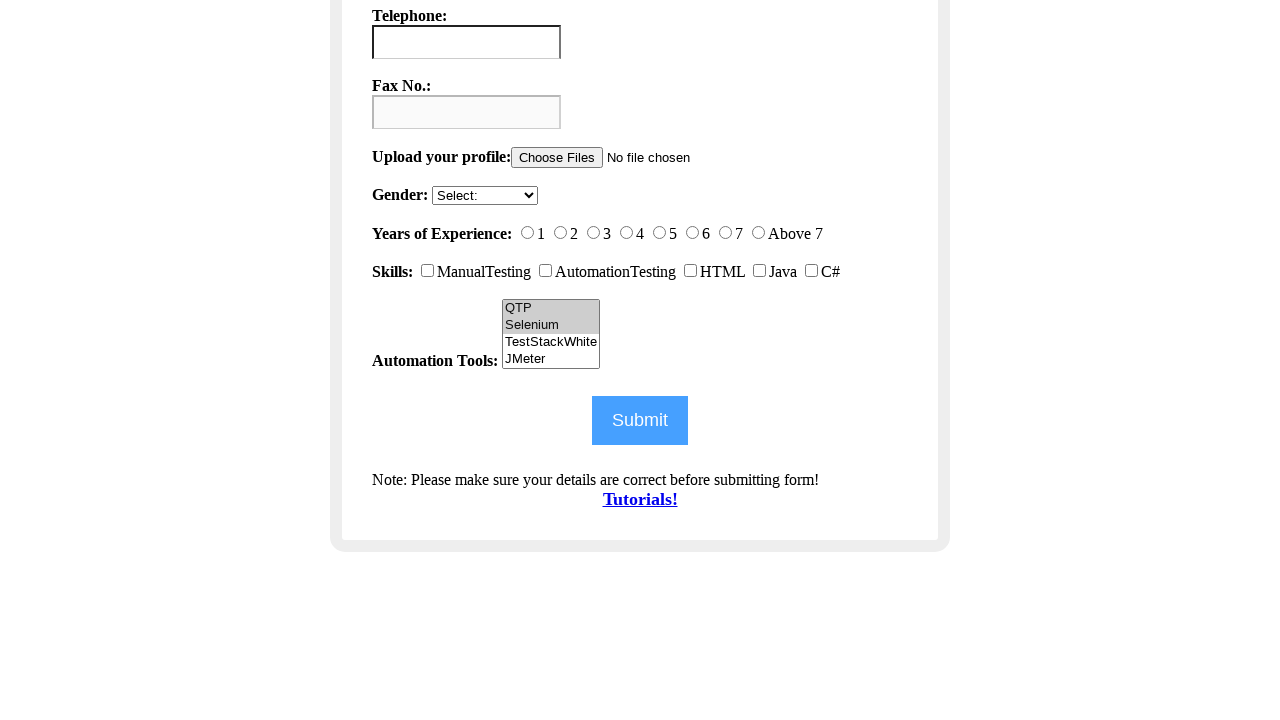

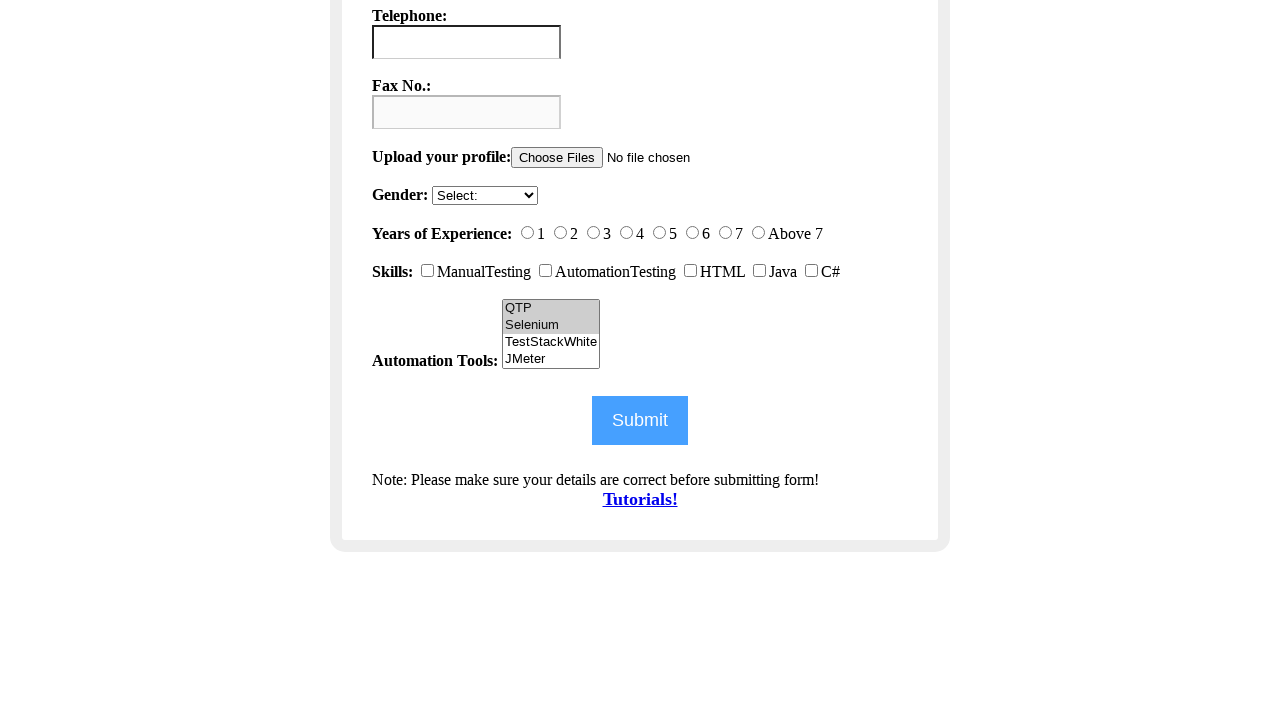